Tests handling of different types of JavaScript alerts including simple alerts, confirmation dialogs, and prompt dialogs by accepting, dismissing, and entering text

Starting URL: https://demoqa.com/alerts

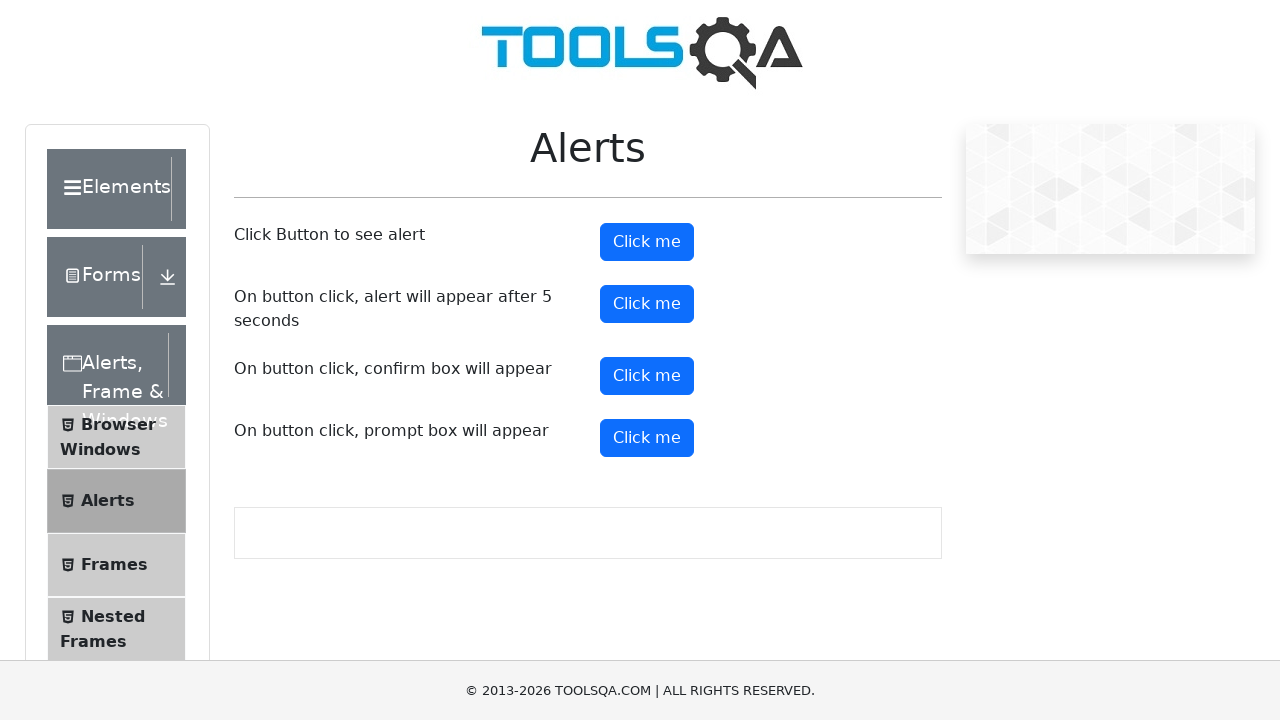

Clicked simple alert button at (647, 242) on #alertButton
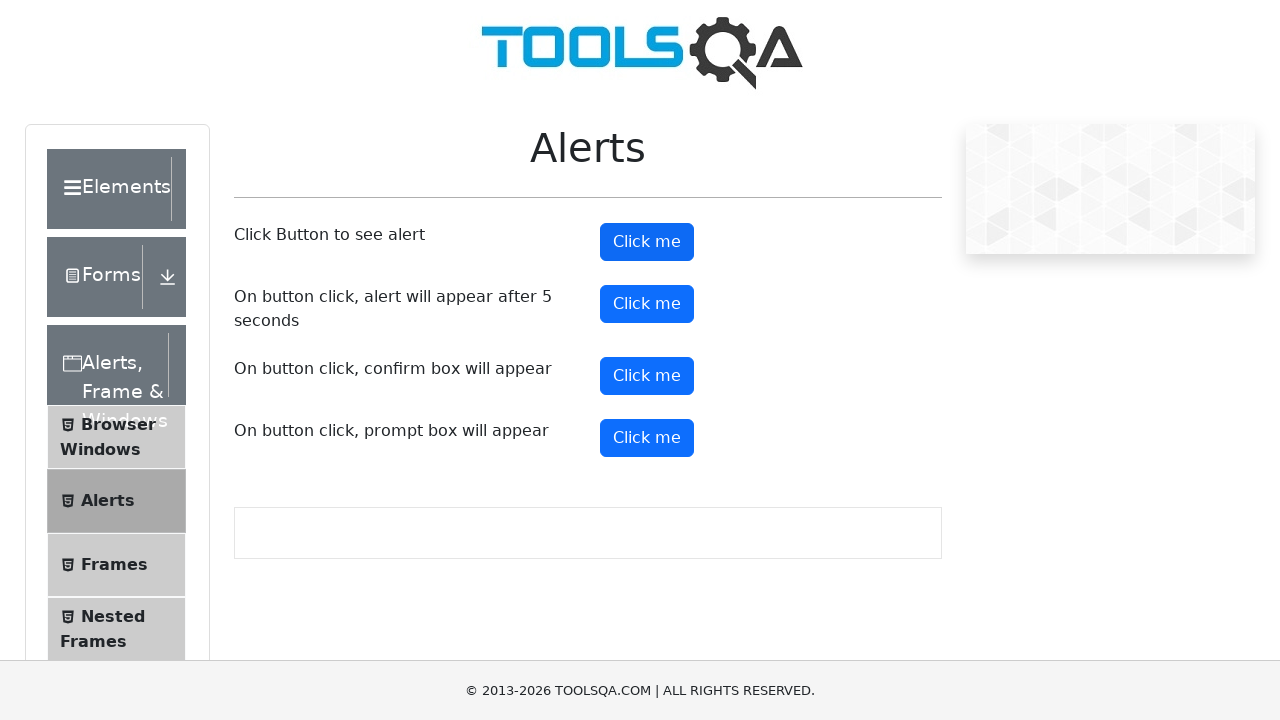

Set up handler to accept the alert dialog
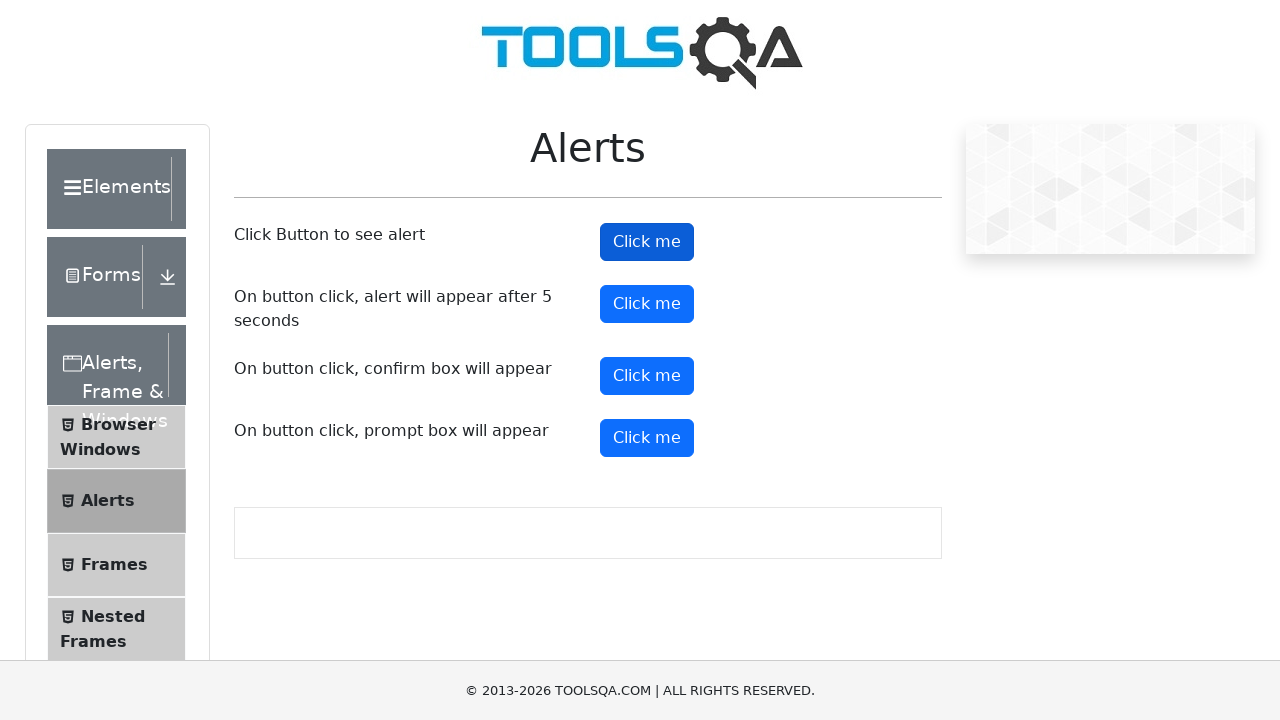

Clicked confirmation dialog button at (647, 376) on #confirmButton
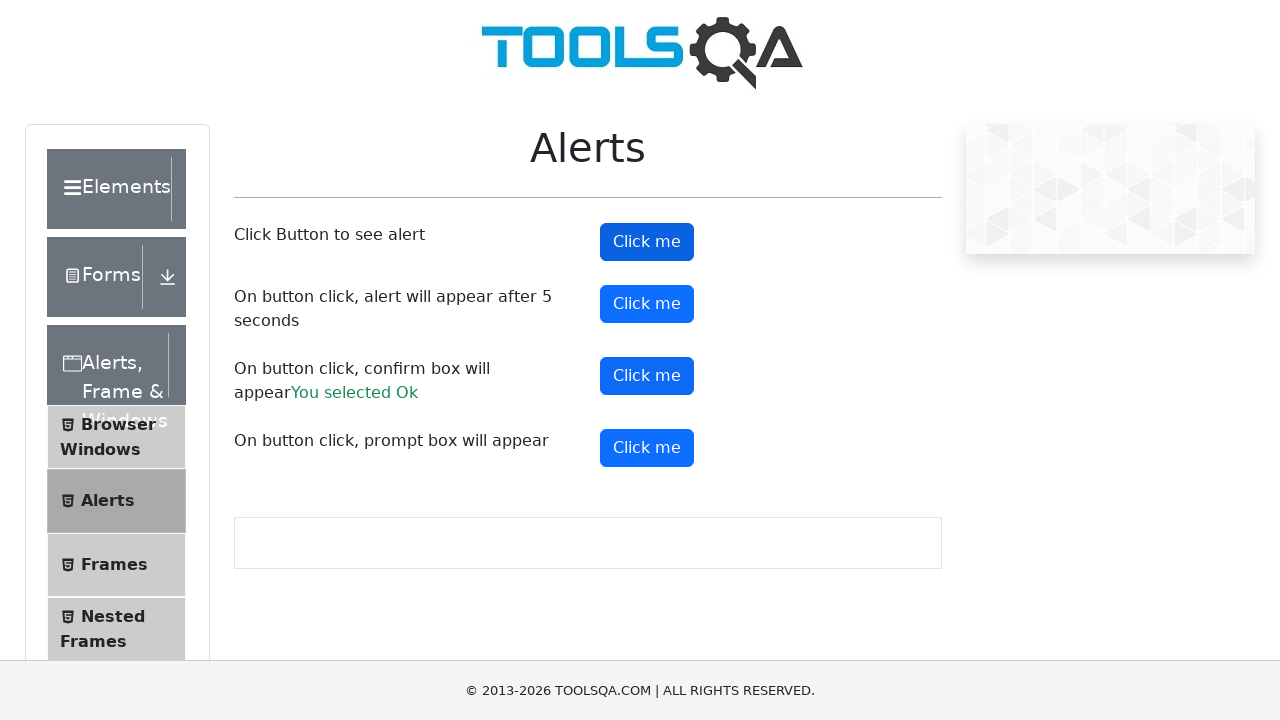

Set up handler to dismiss the confirmation dialog
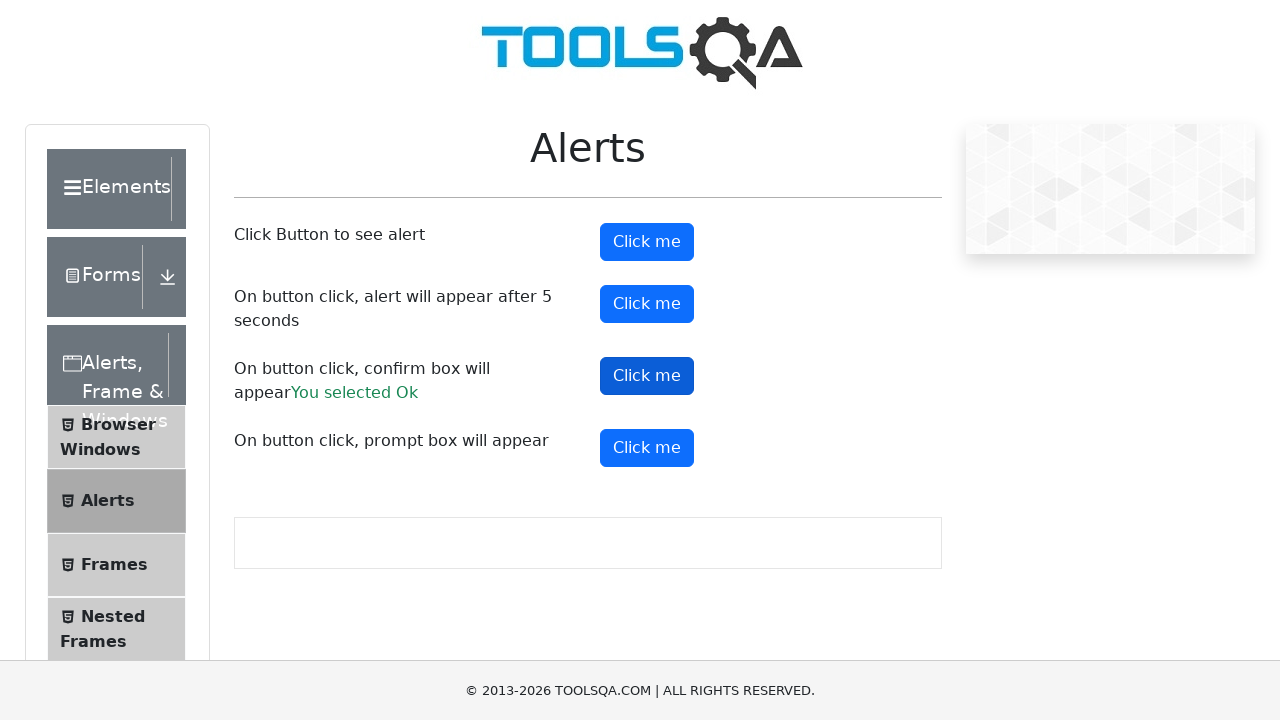

Clicked prompt dialog button at (647, 448) on #promtButton
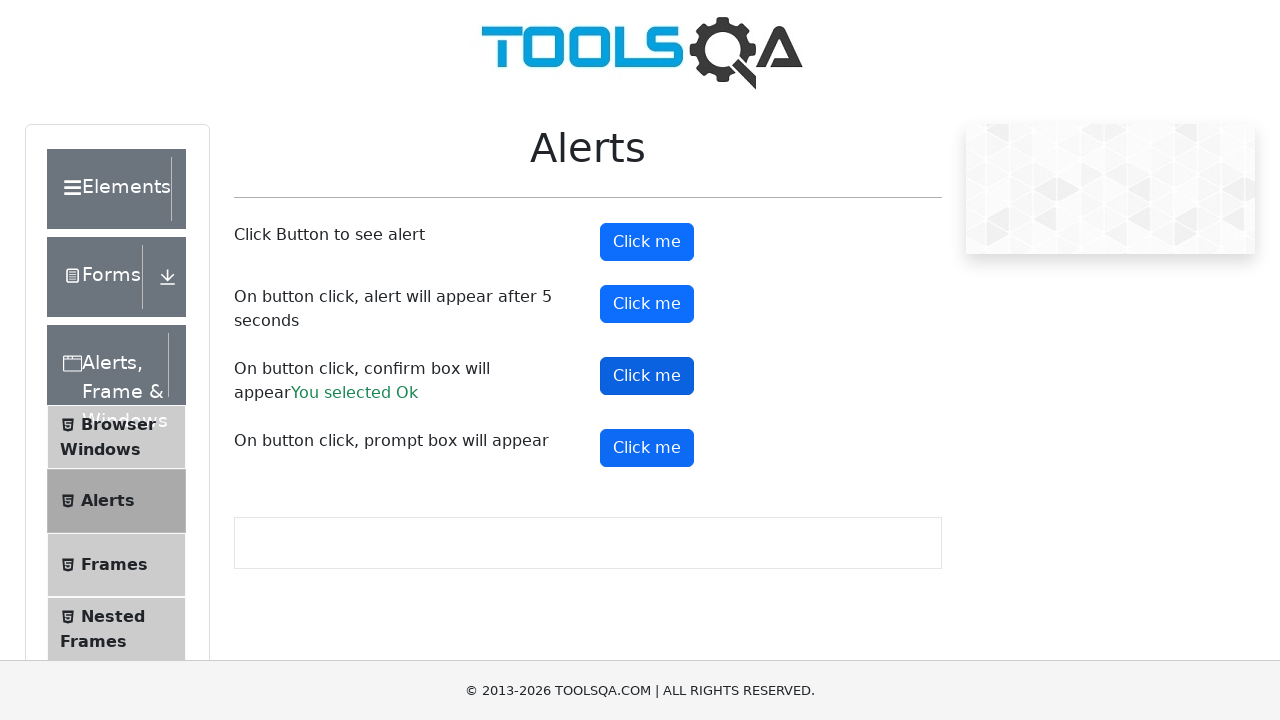

Set up handler to enter 'EXCELR' and accept the prompt dialog
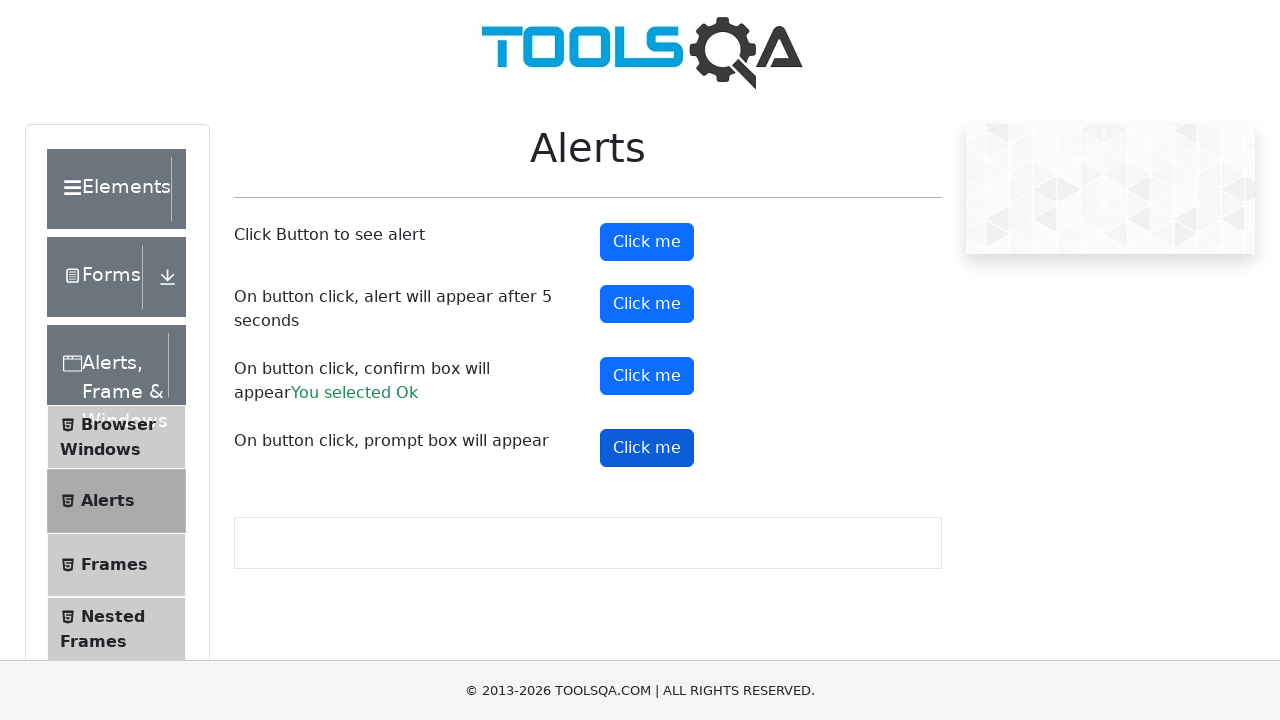

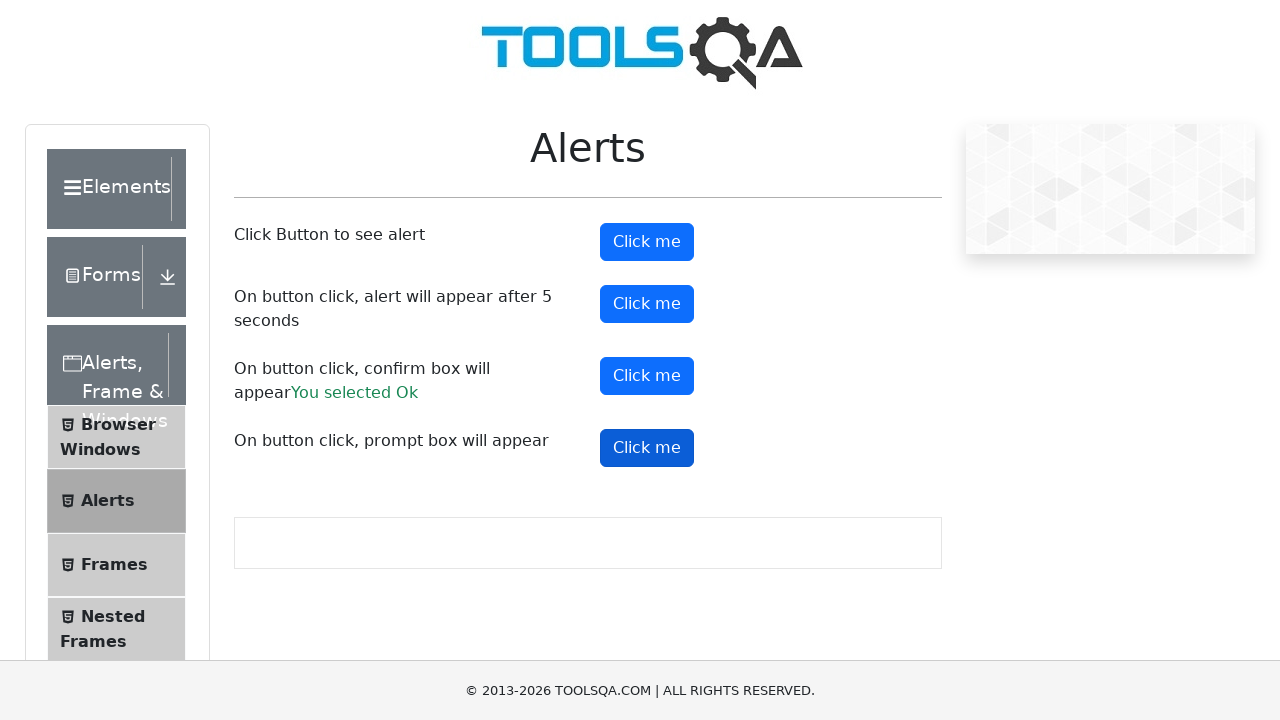